Demonstrates adding jQuery Growl notifications to a page by injecting jQuery and jQuery Growl scripts via JavaScript execution, then displaying a notification message on the page.

Starting URL: http://the-internet.herokuapp.com

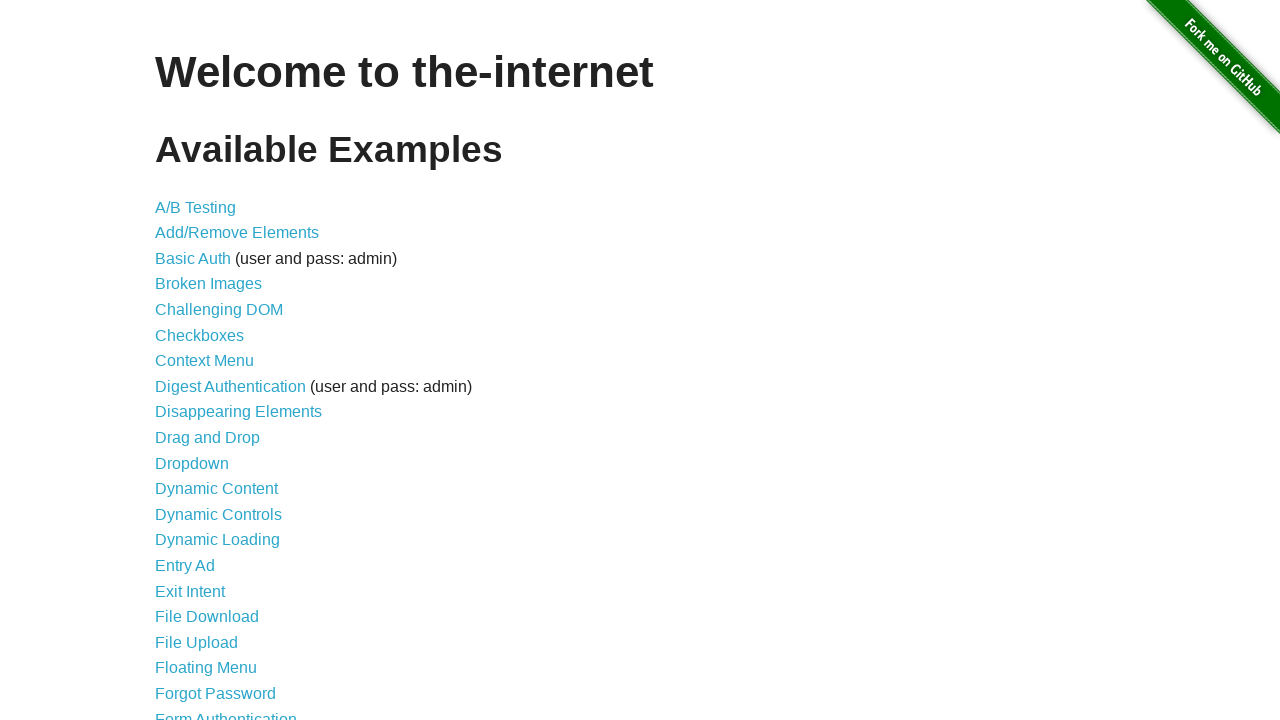

Injected jQuery script if not already present on page
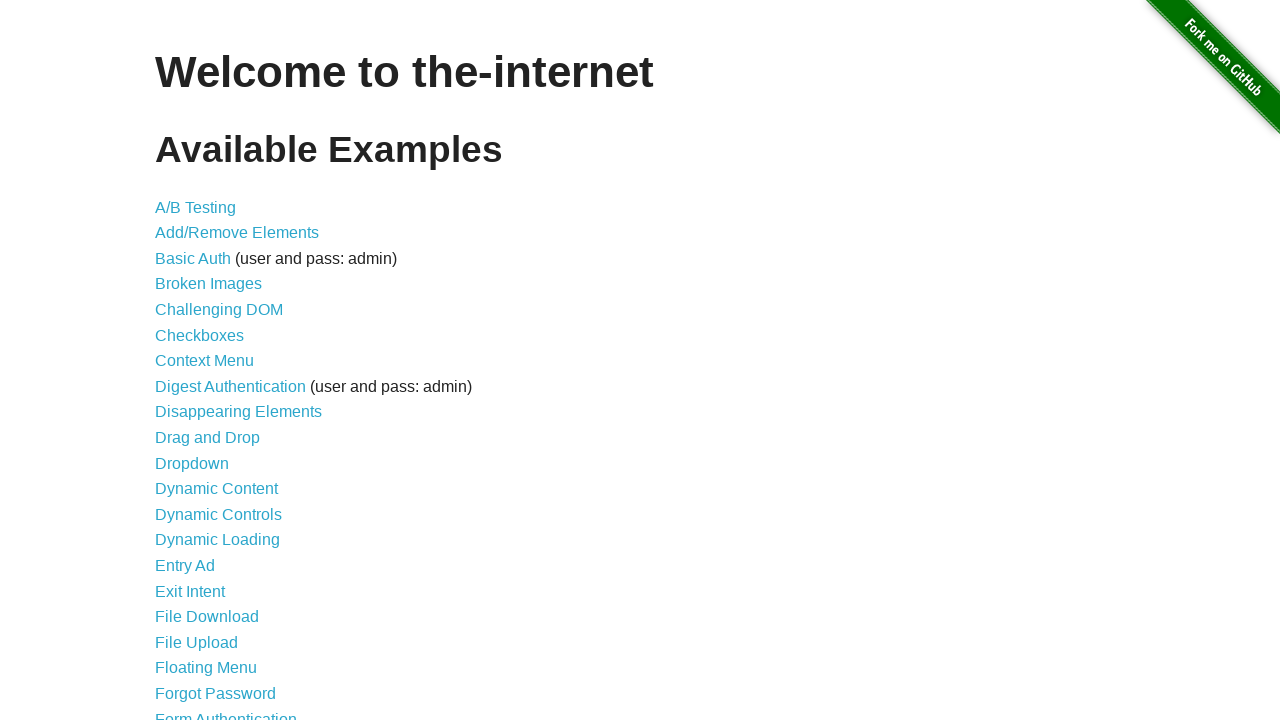

jQuery library loaded successfully
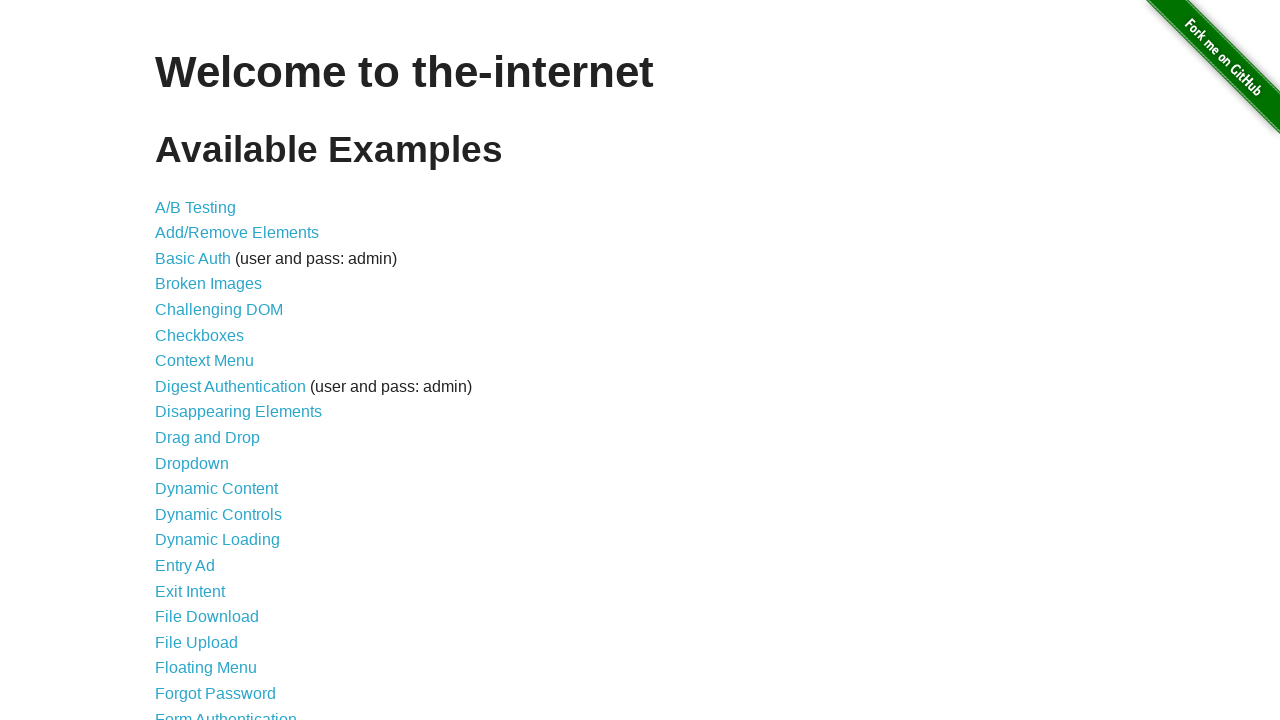

jQuery Growl script injected into page
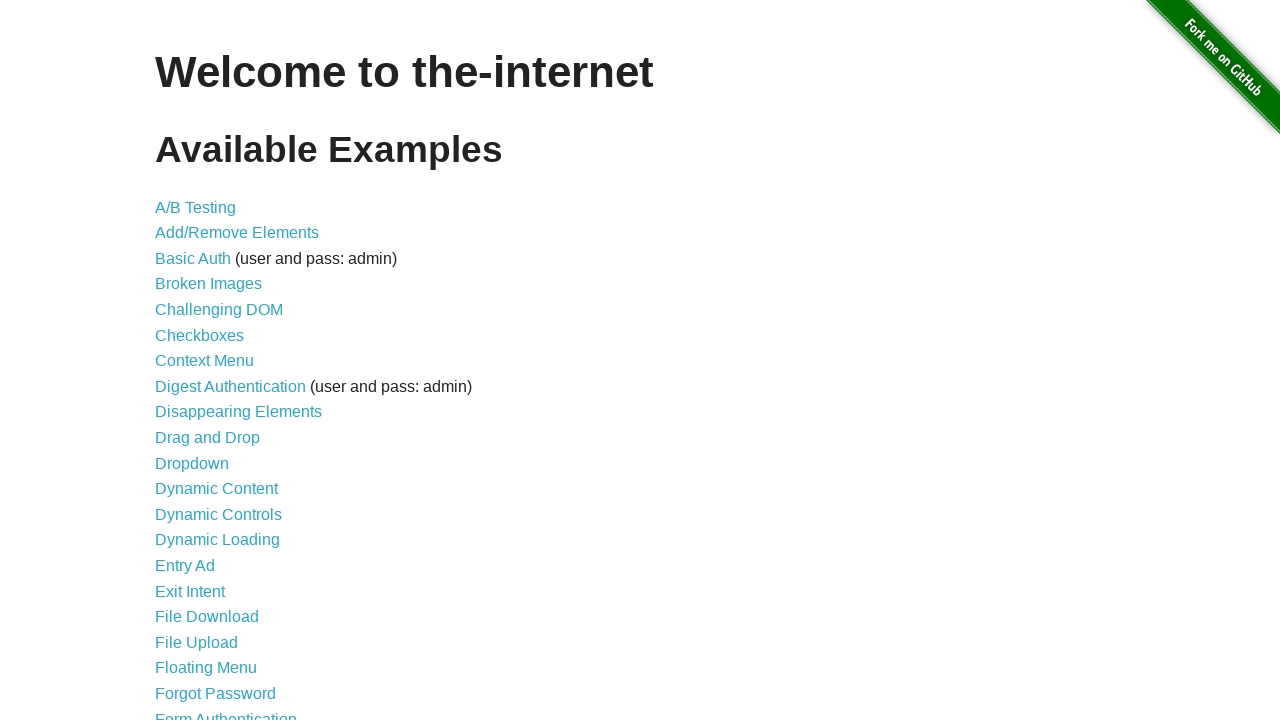

jQuery Growl CSS stylesheet added to page
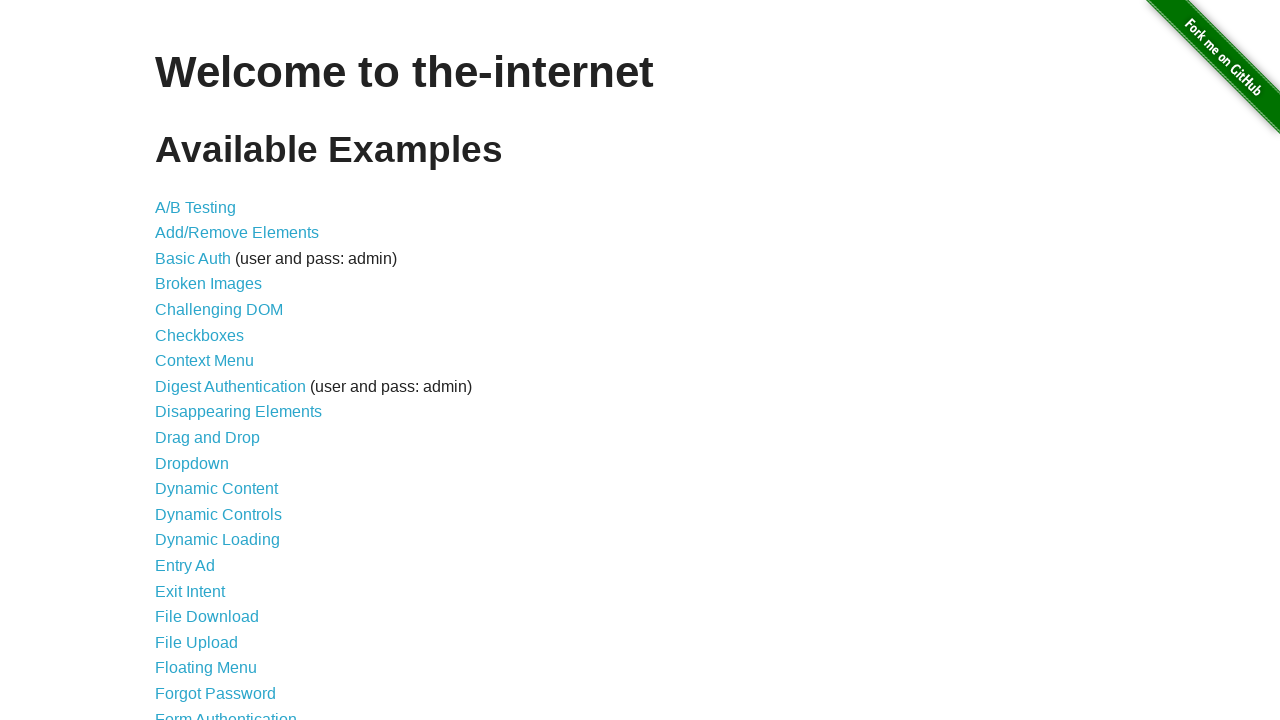

jQuery Growl library initialized and ready
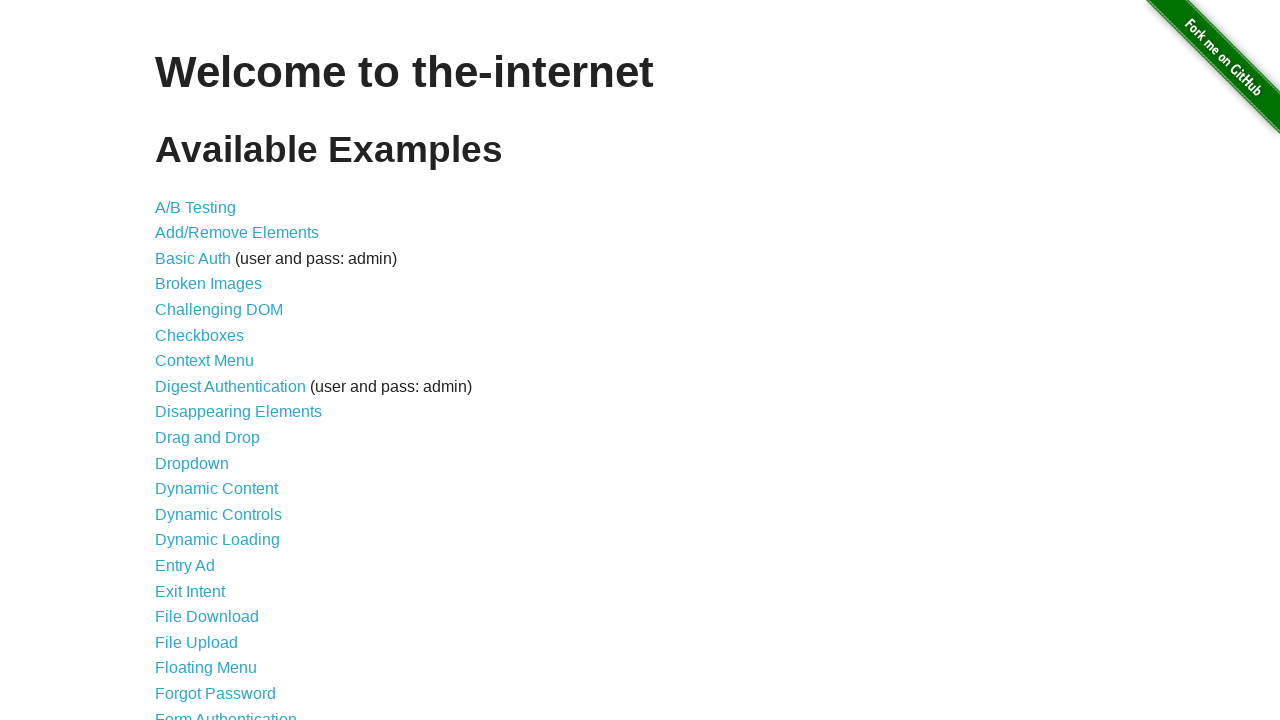

jQuery Growl notification displayed with title 'GET' and message '/'
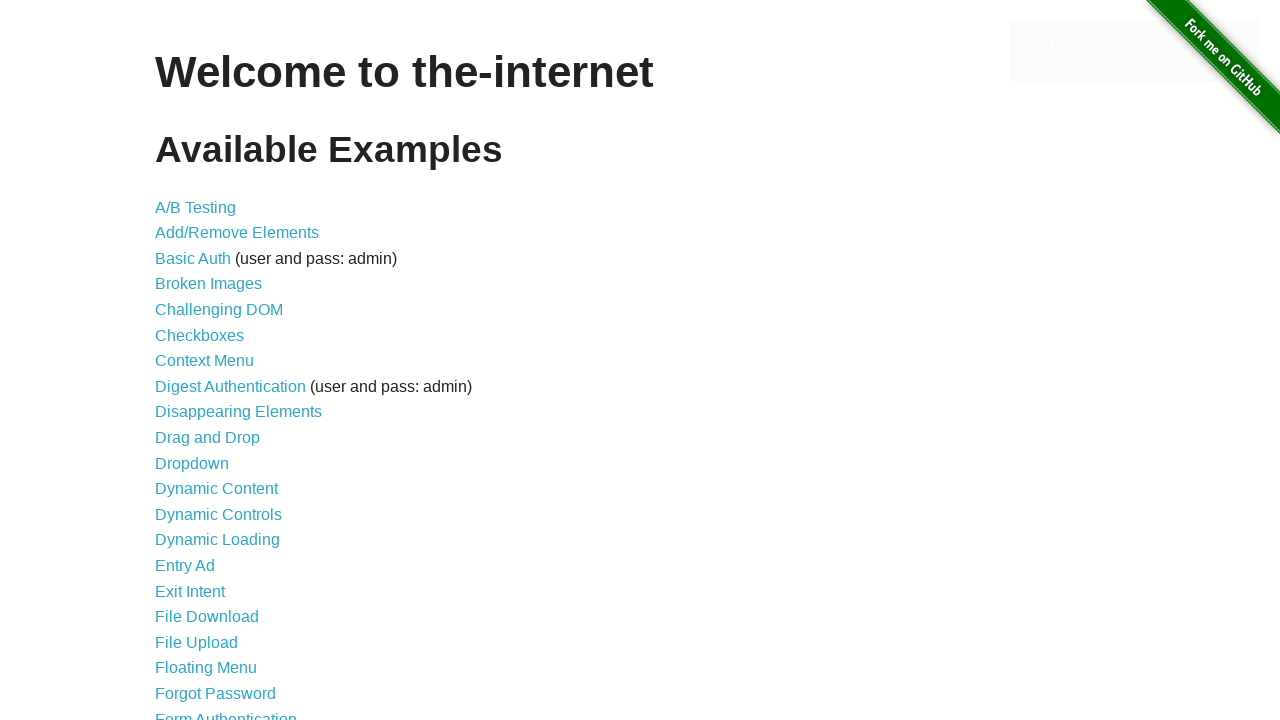

Waited 2 seconds to view notification
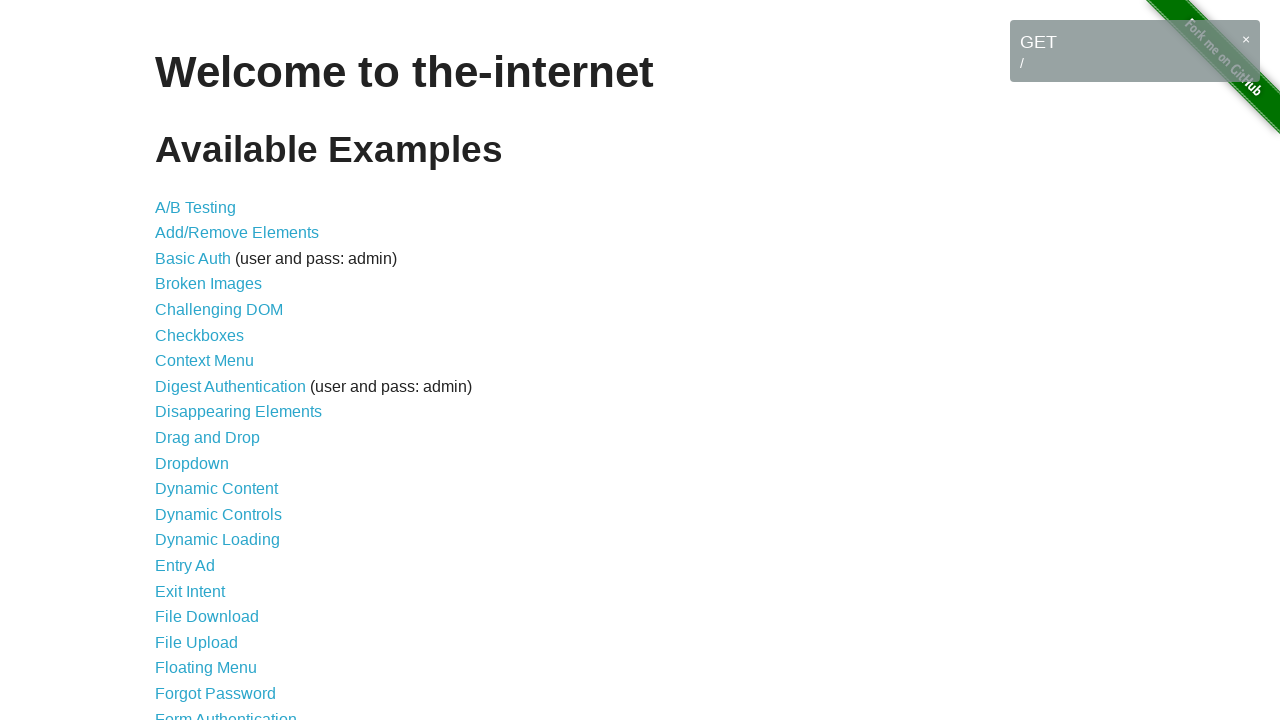

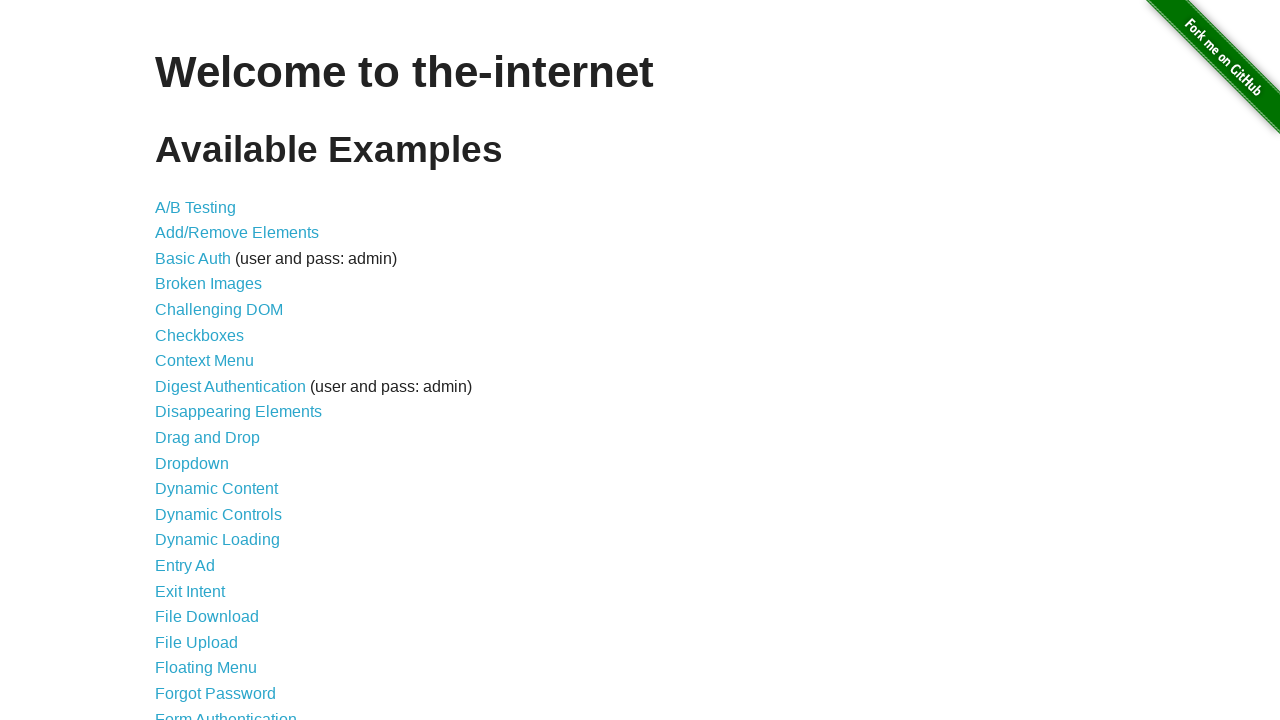